Navigates through a book catalog website, verifying product information is displayed and testing pagination by clicking through multiple pages

Starting URL: https://books.toscrape.com/catalogue/page-1.html

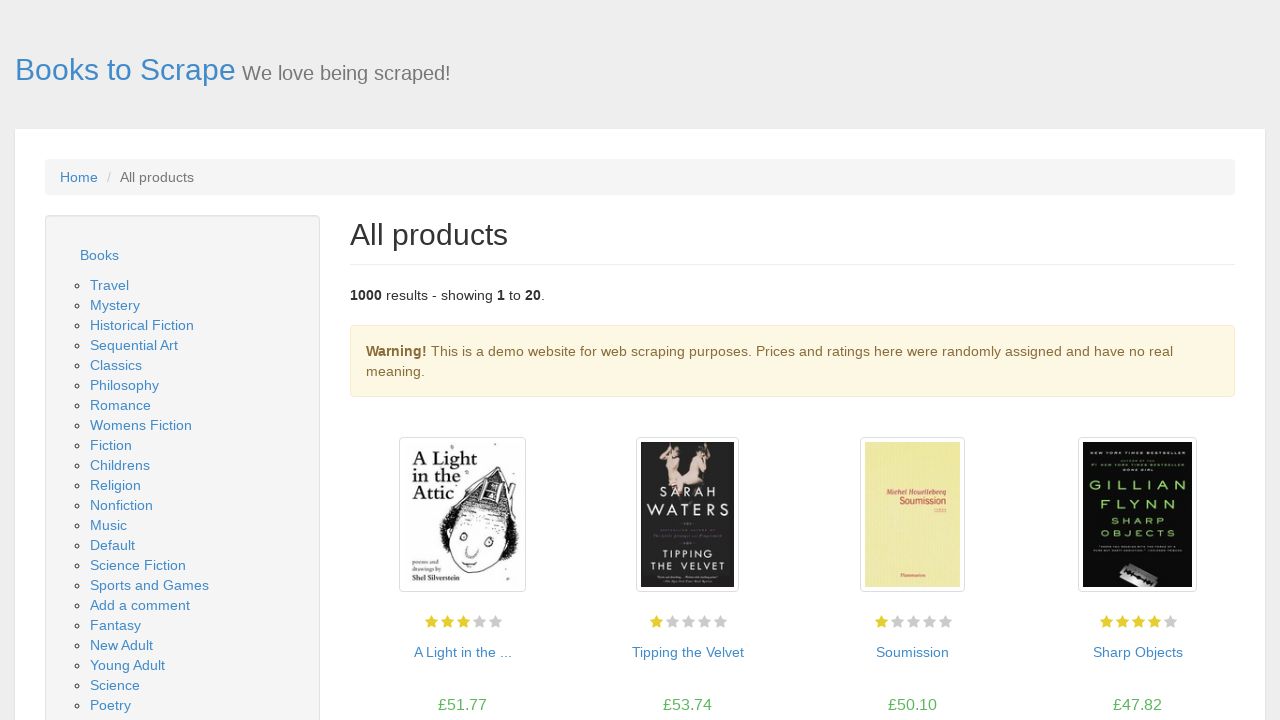

Waited for product listings to load
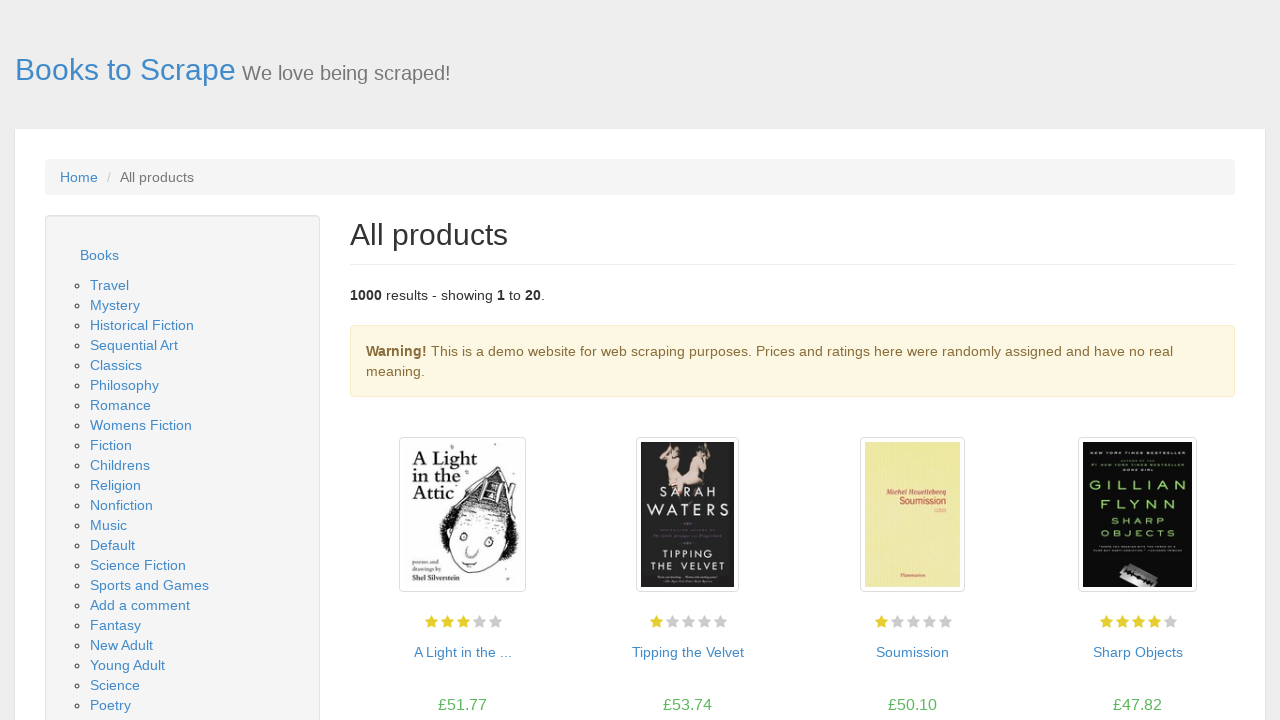

Retrieved all product elements from page
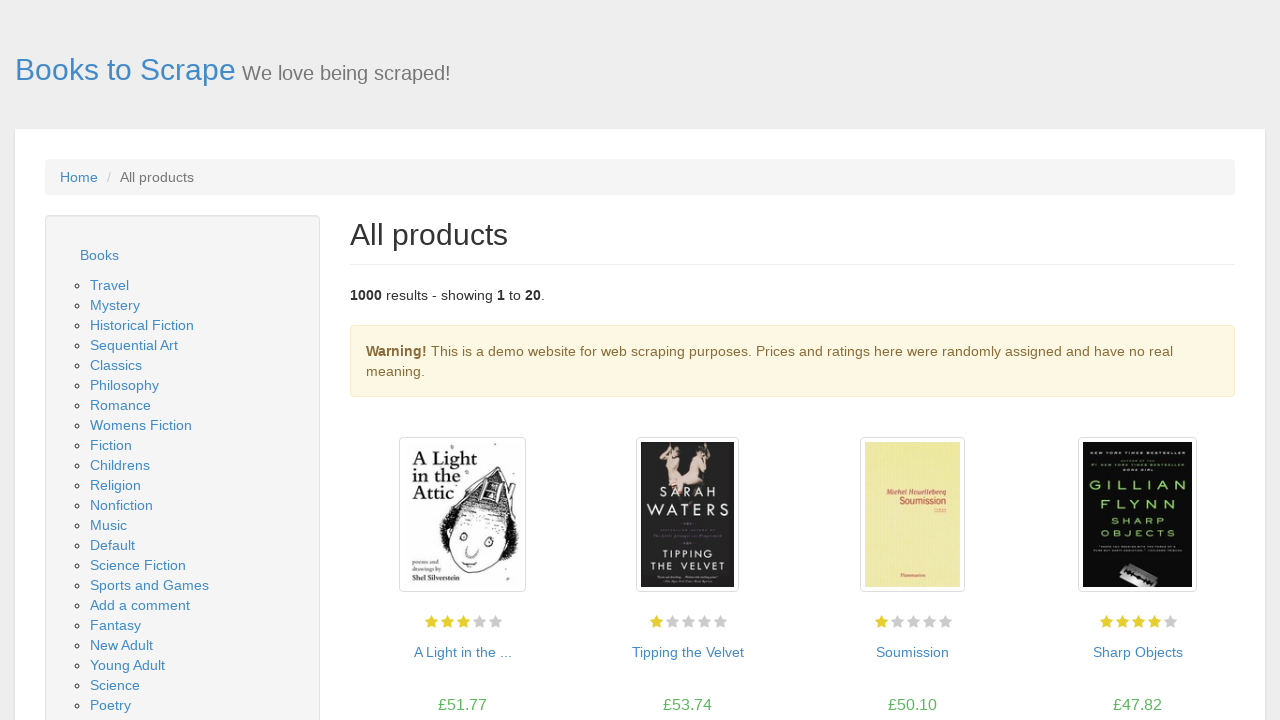

Verified that products exist on page
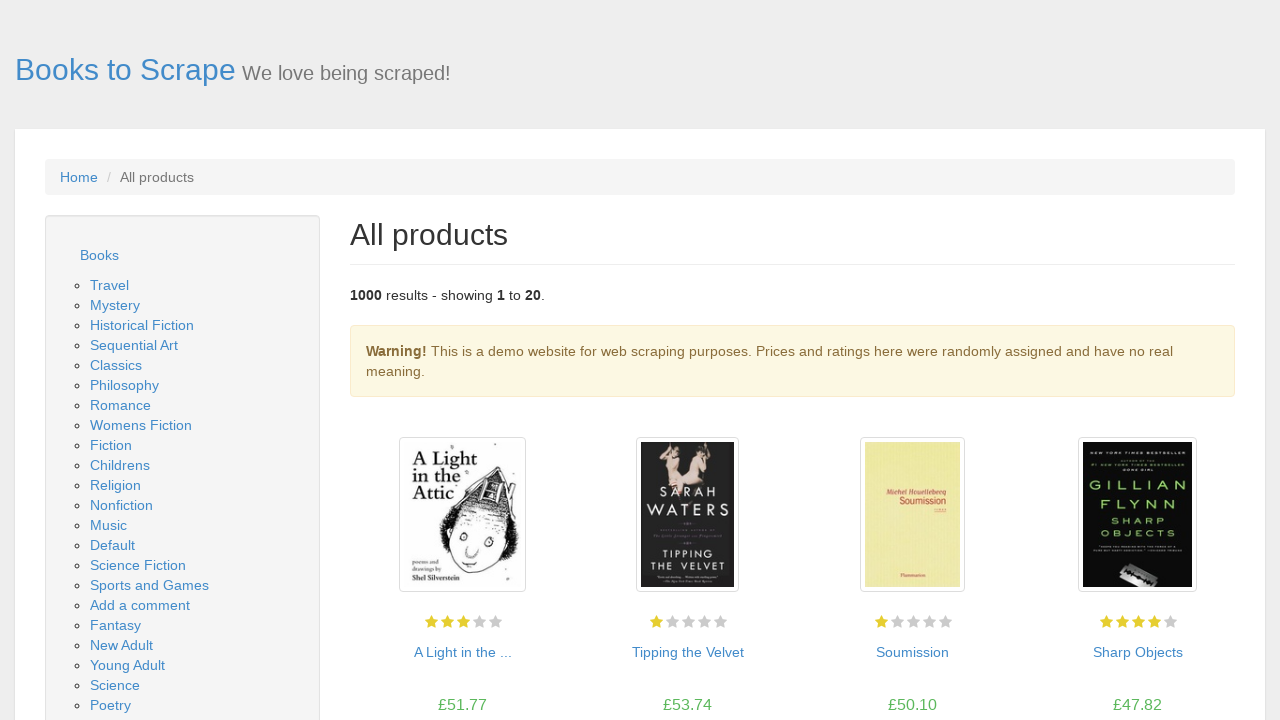

Selected first product element
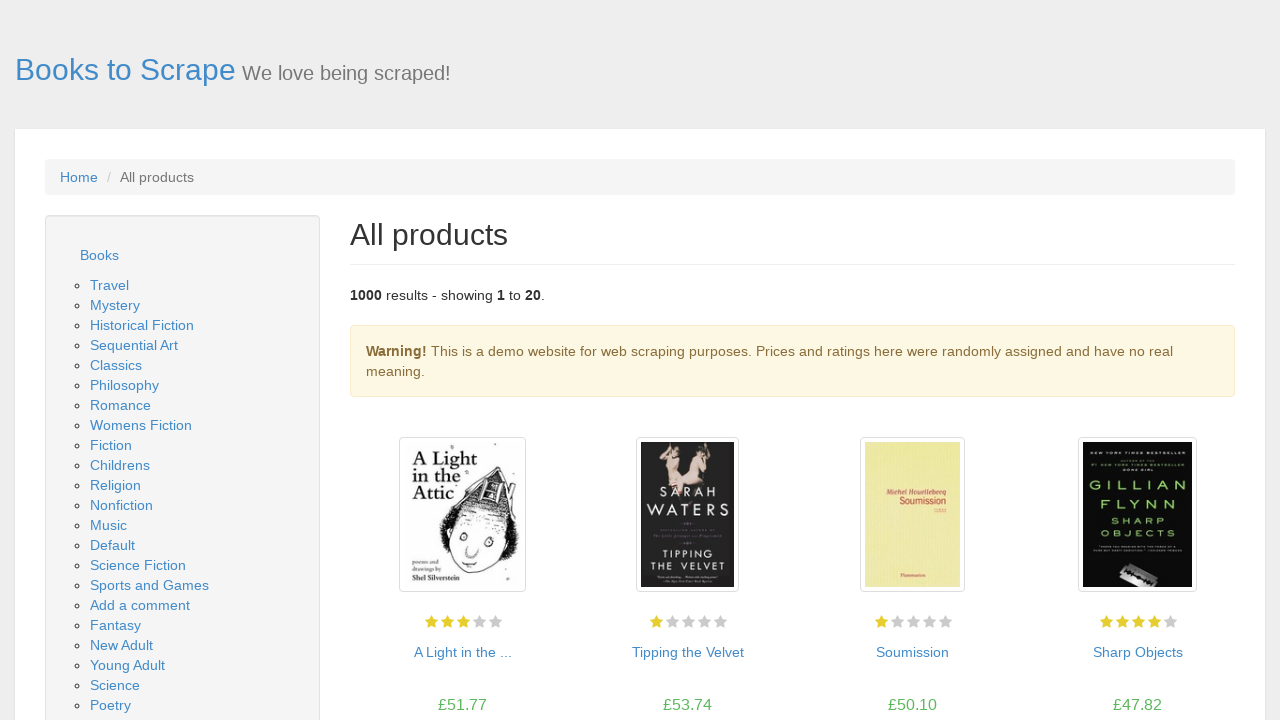

Verified product name element exists
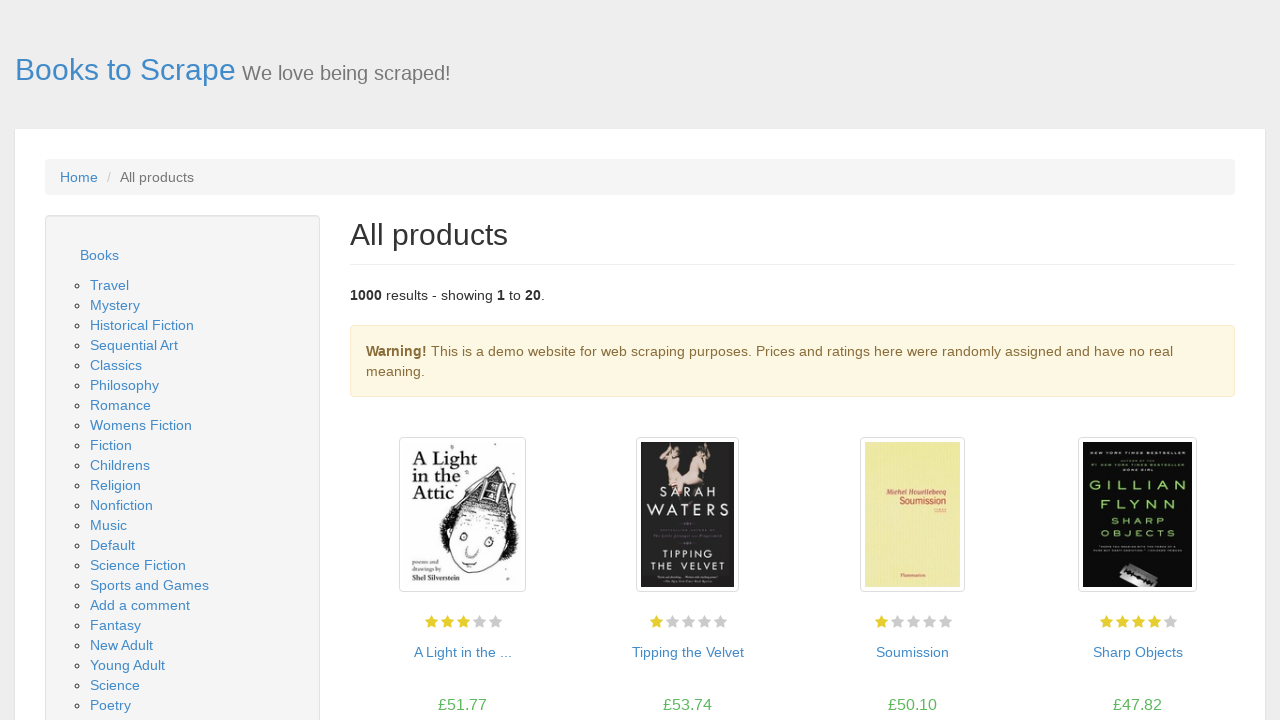

Verified product price element exists
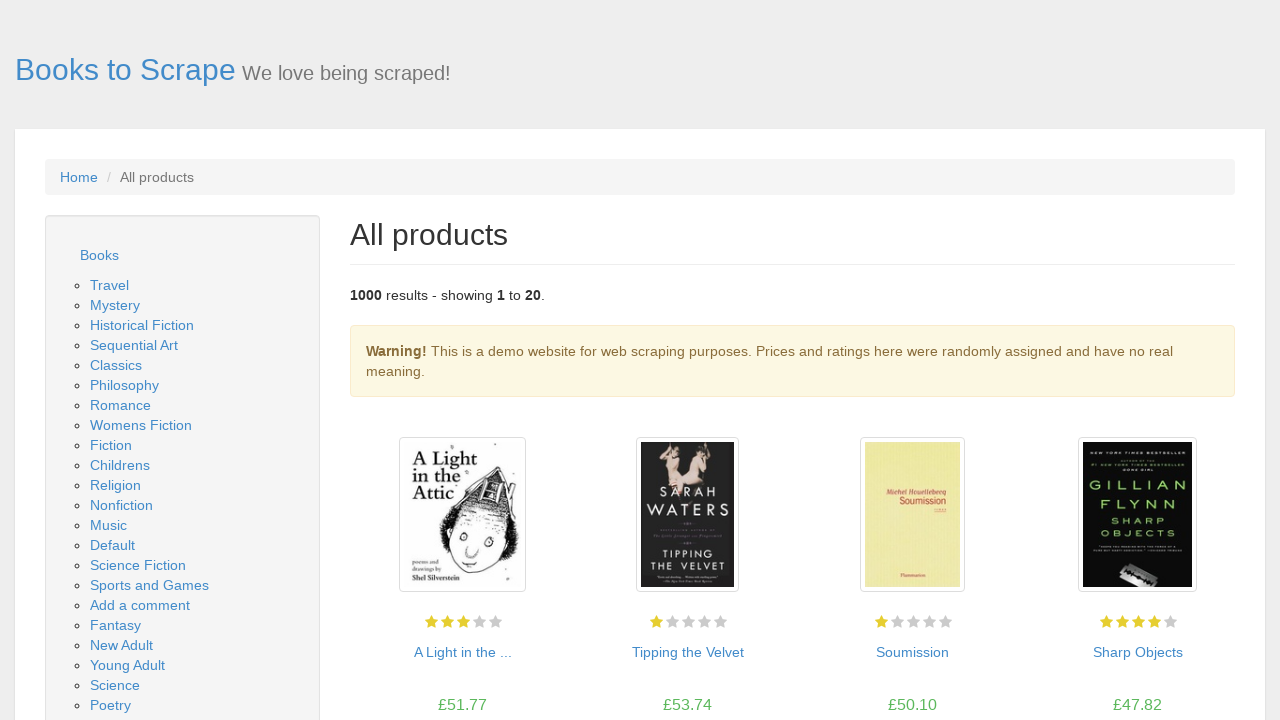

Verified product rating element exists
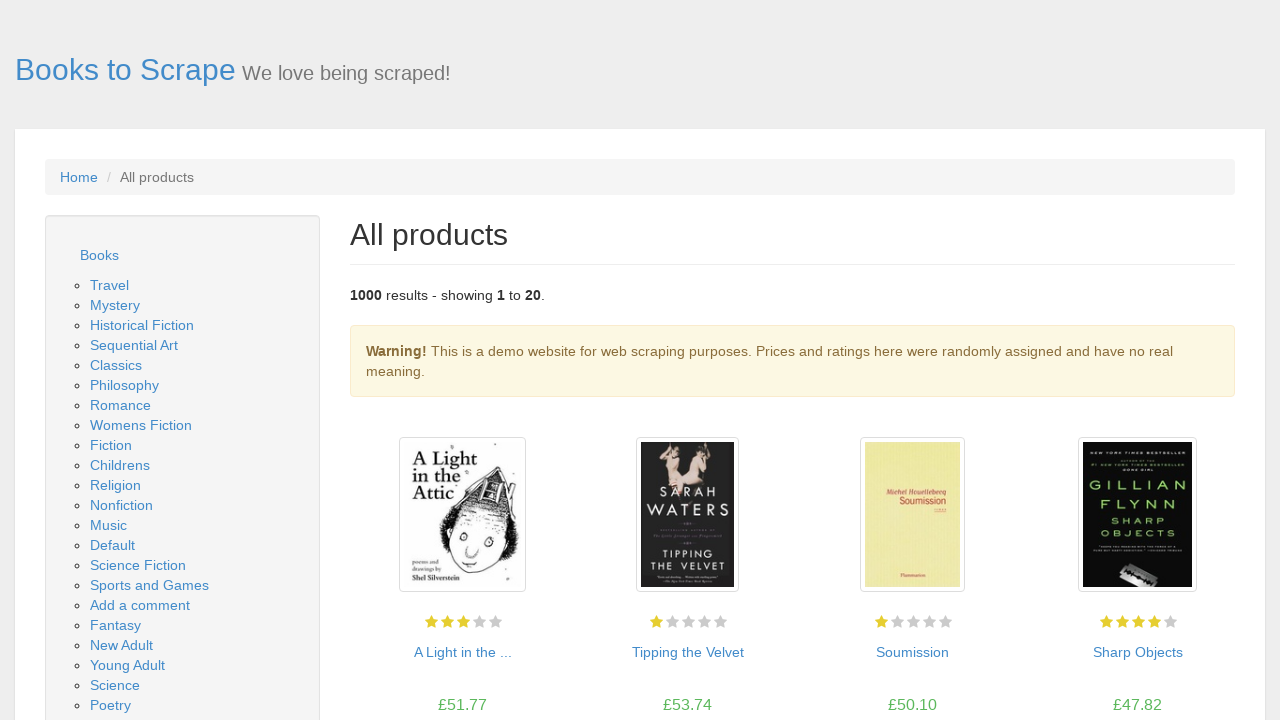

Checked for next page button (page 1)
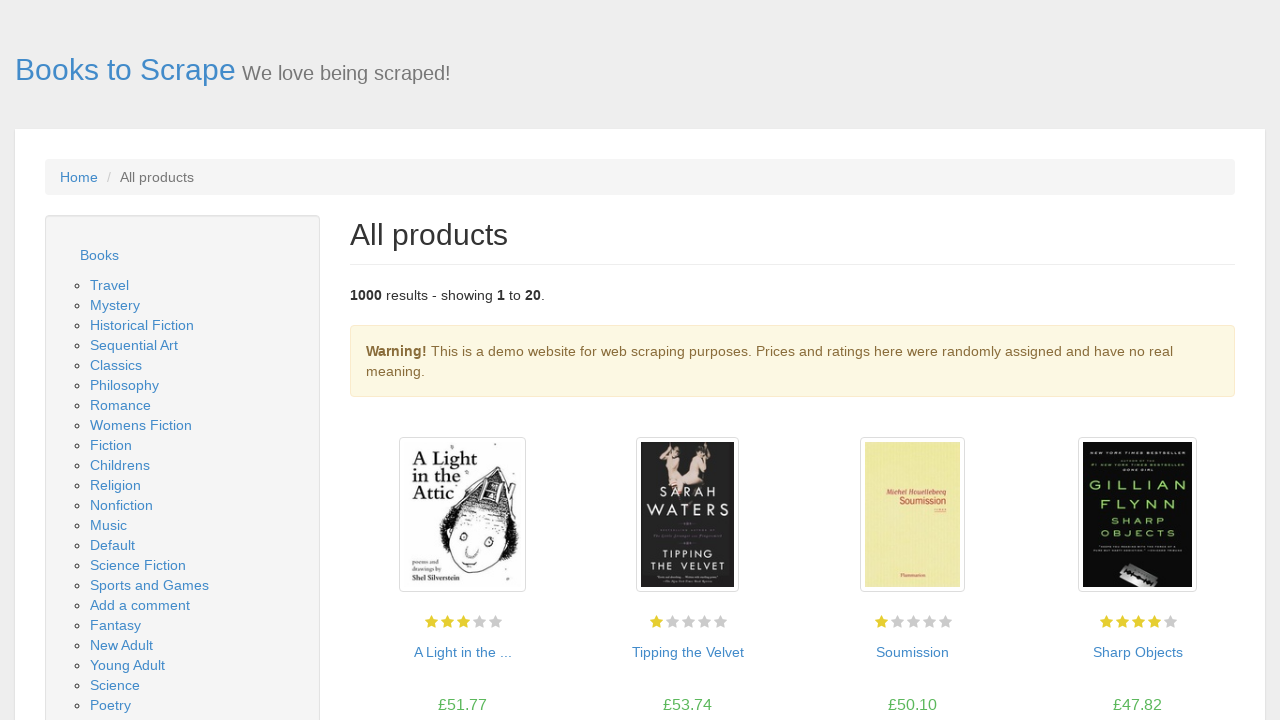

Clicked next page button to navigate to page 2 at (1206, 654) on .next a
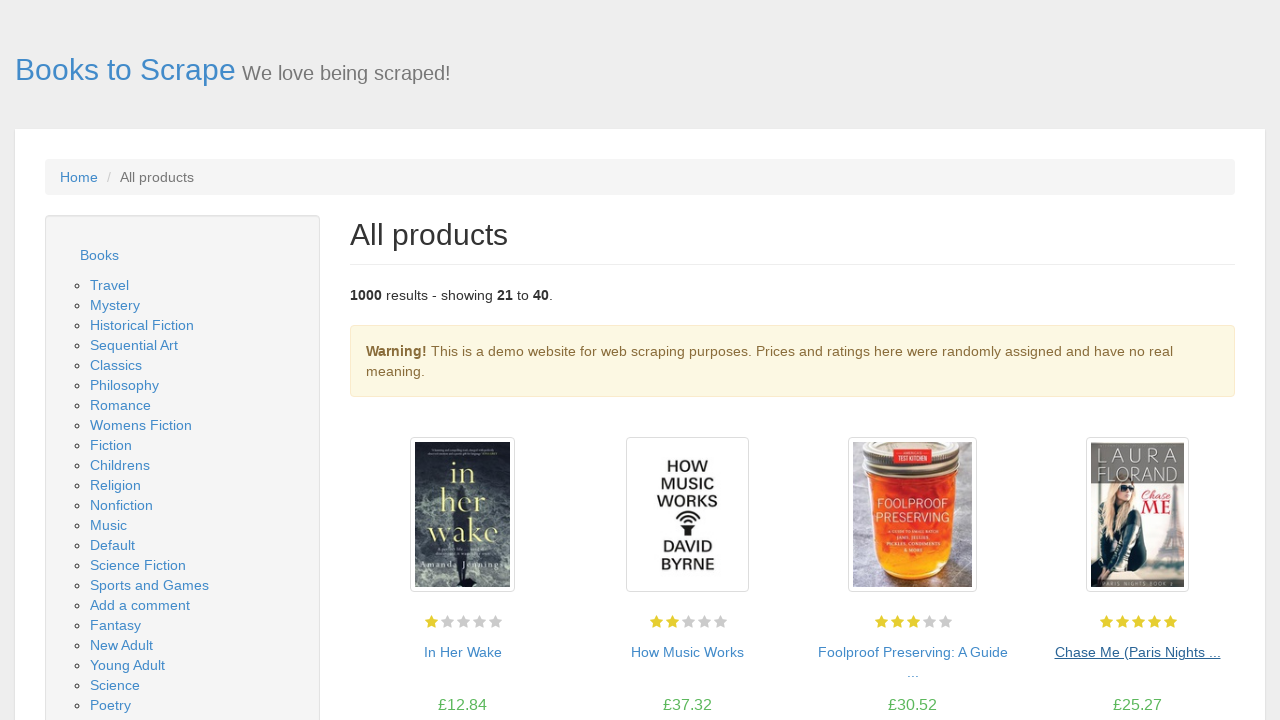

Waited for products to load on page 2
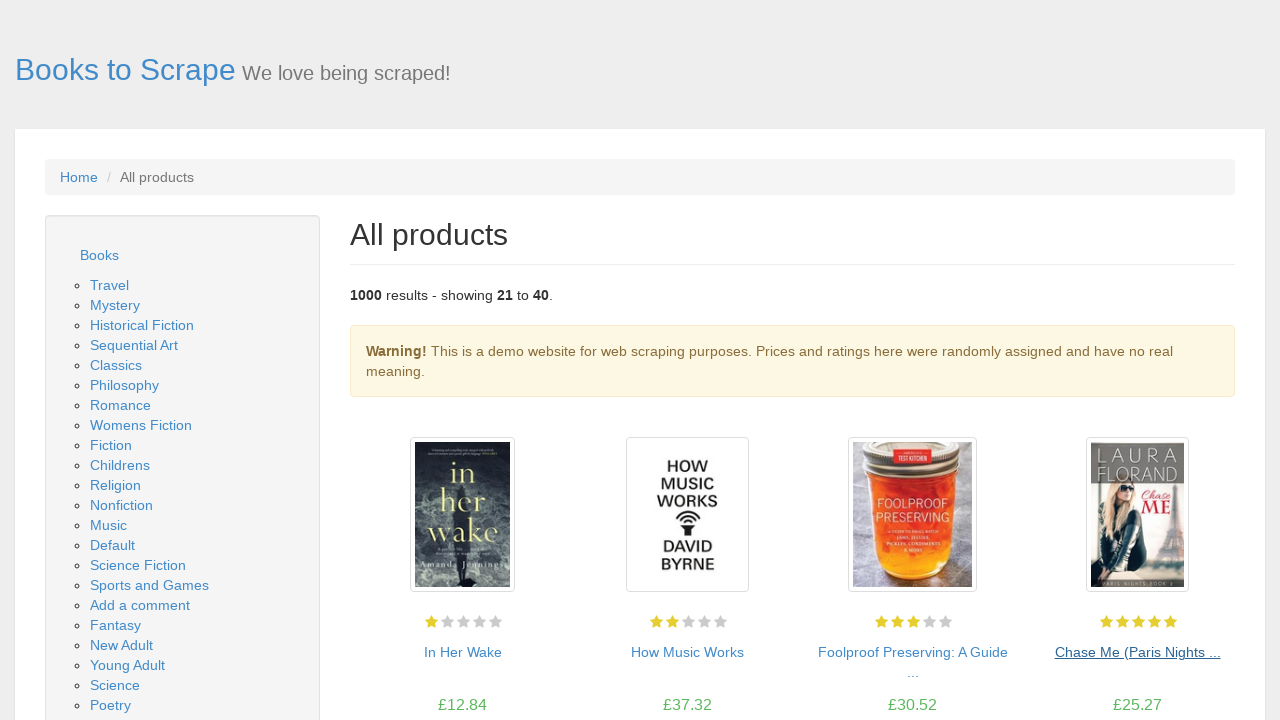

Retrieved products from page 2
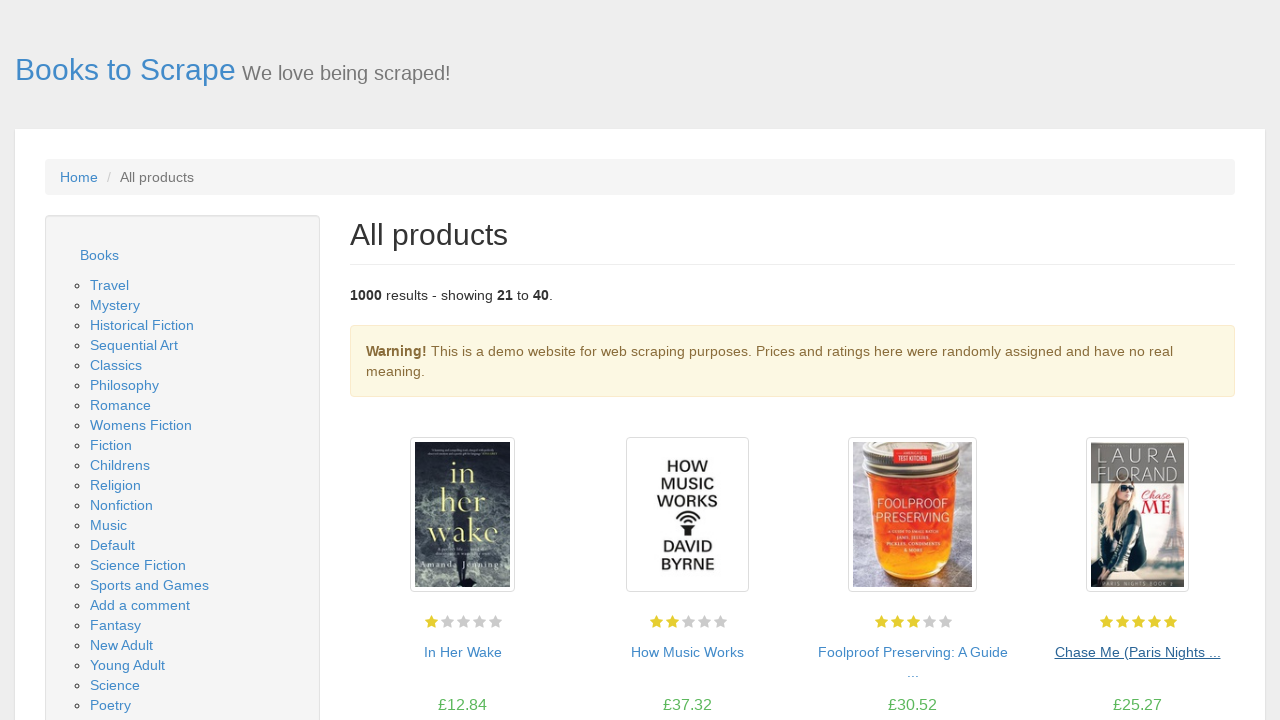

Verified products exist on page 2
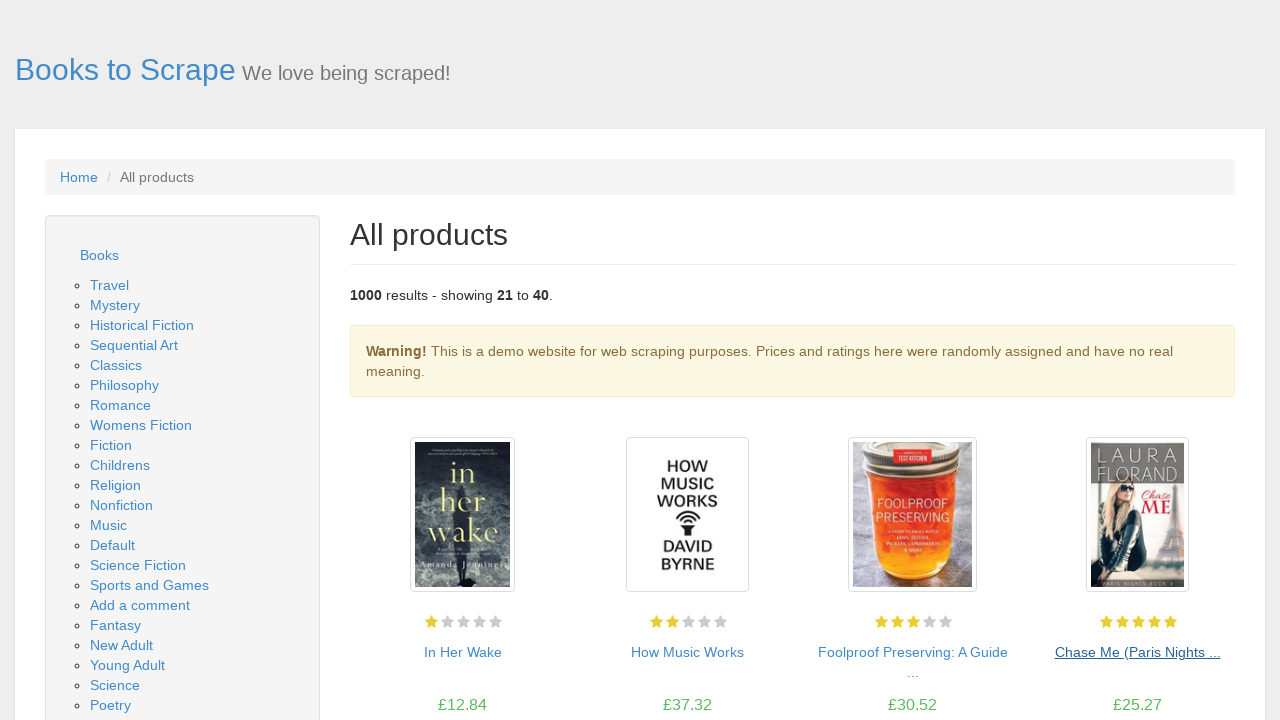

Checked for next page button (page 2)
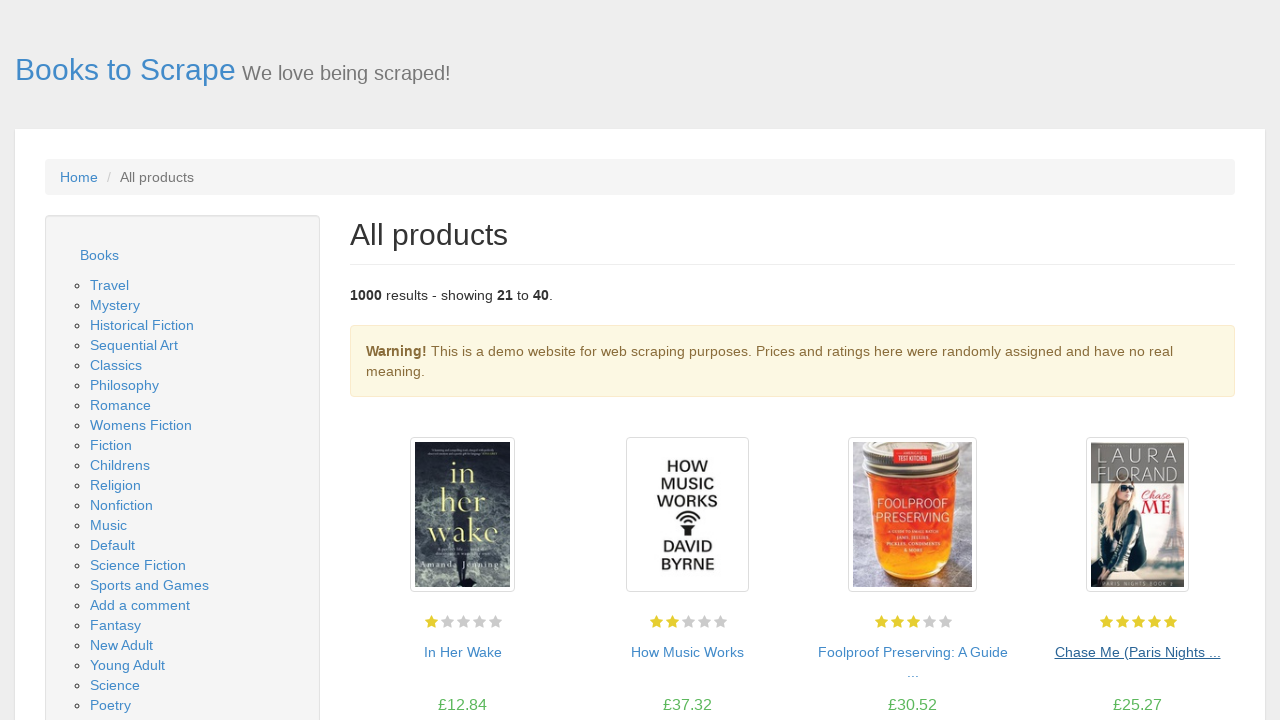

Clicked next page button to navigate to page 3 at (1206, 654) on .next a
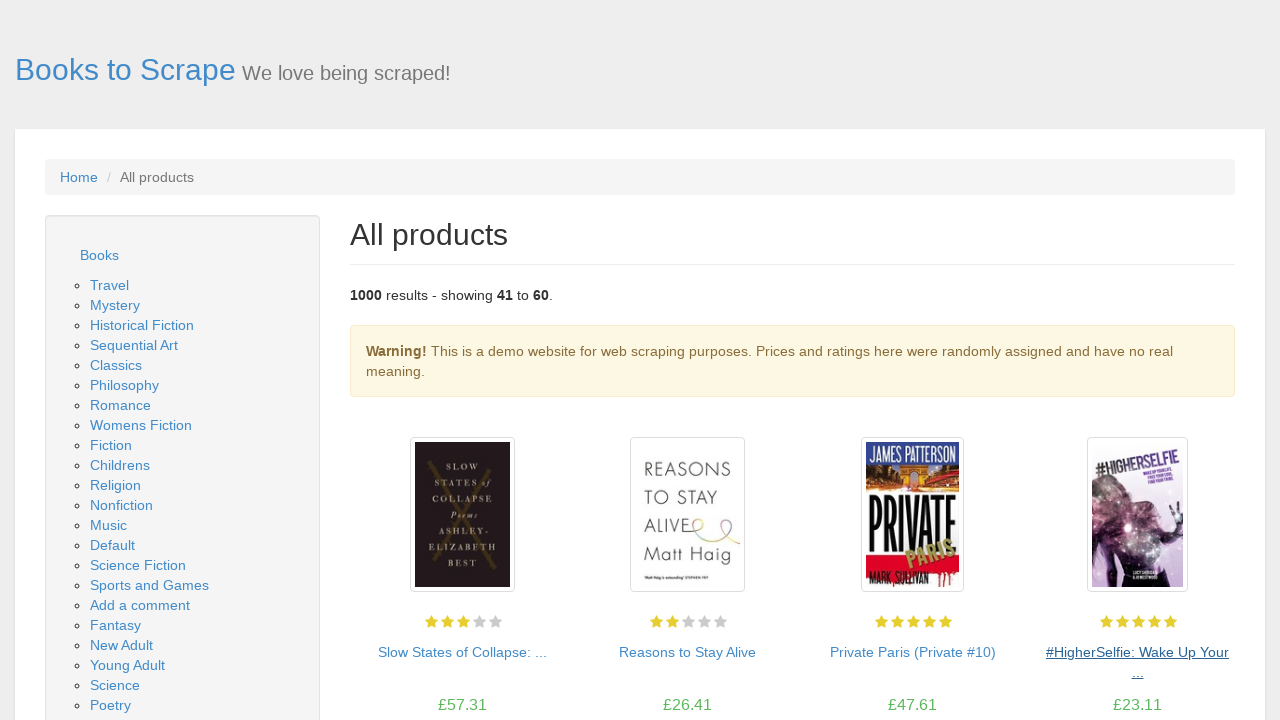

Waited for products to load on page 3
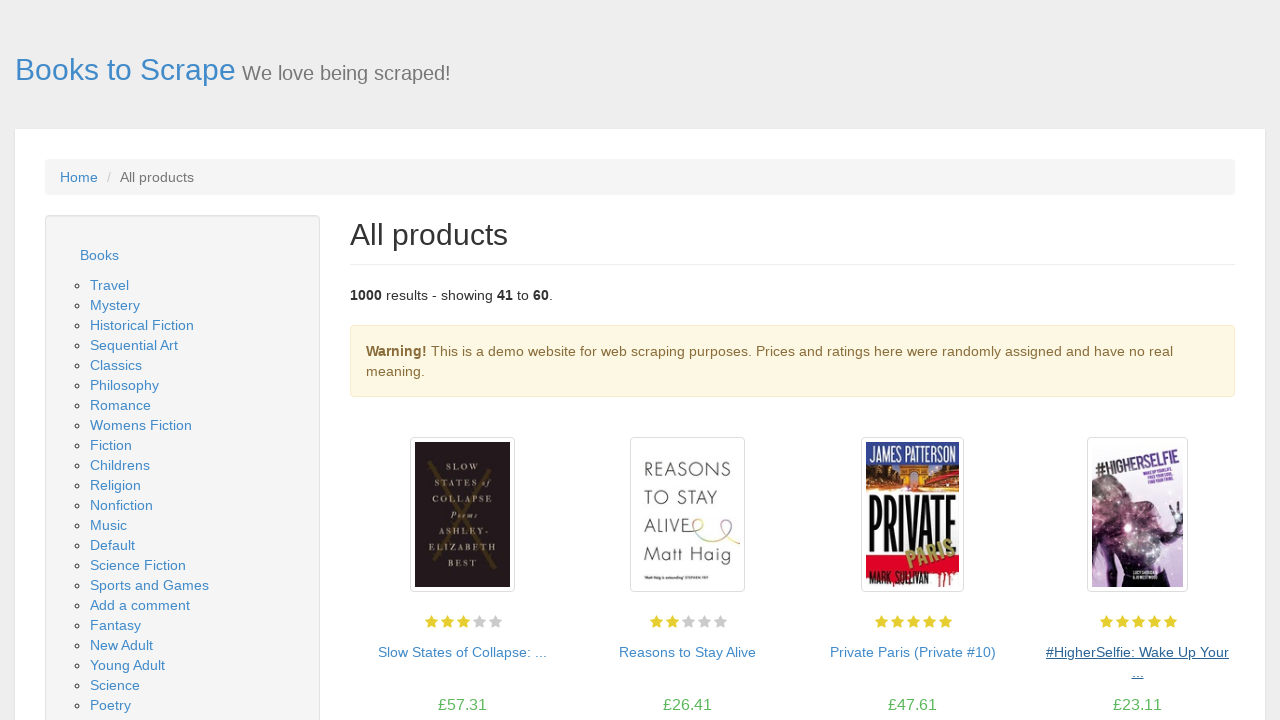

Retrieved products from page 3
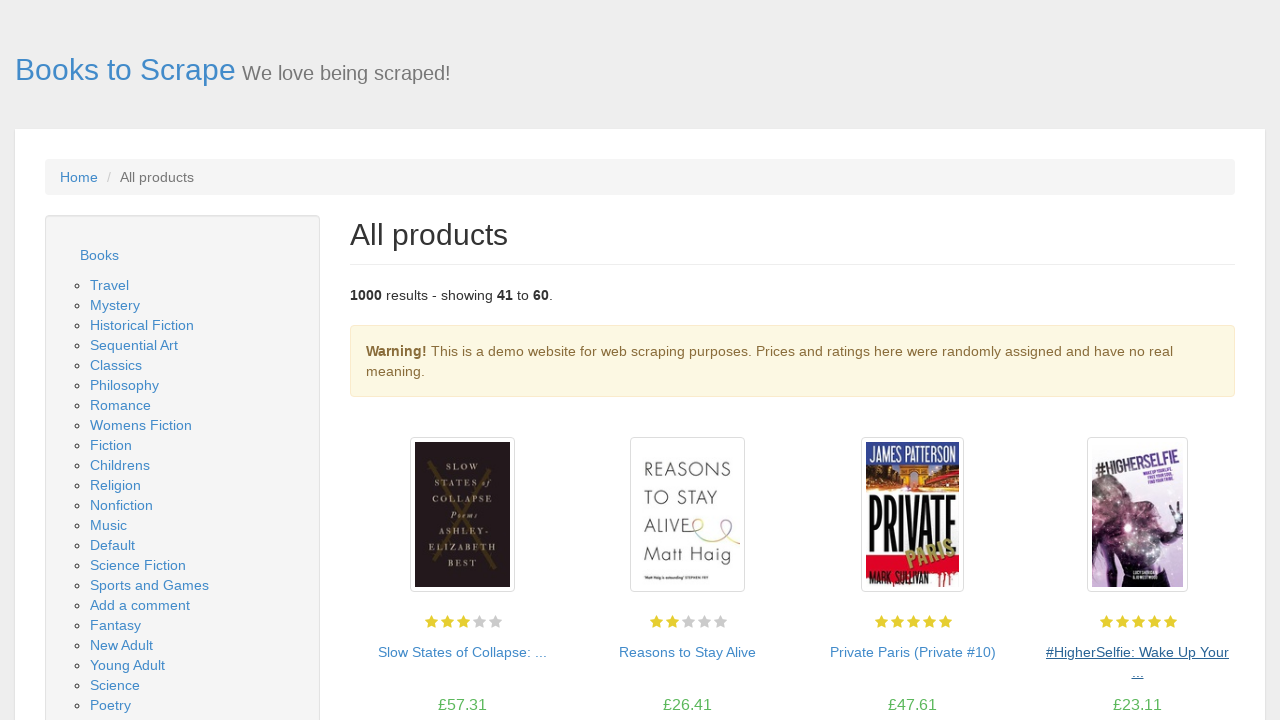

Verified products exist on page 3
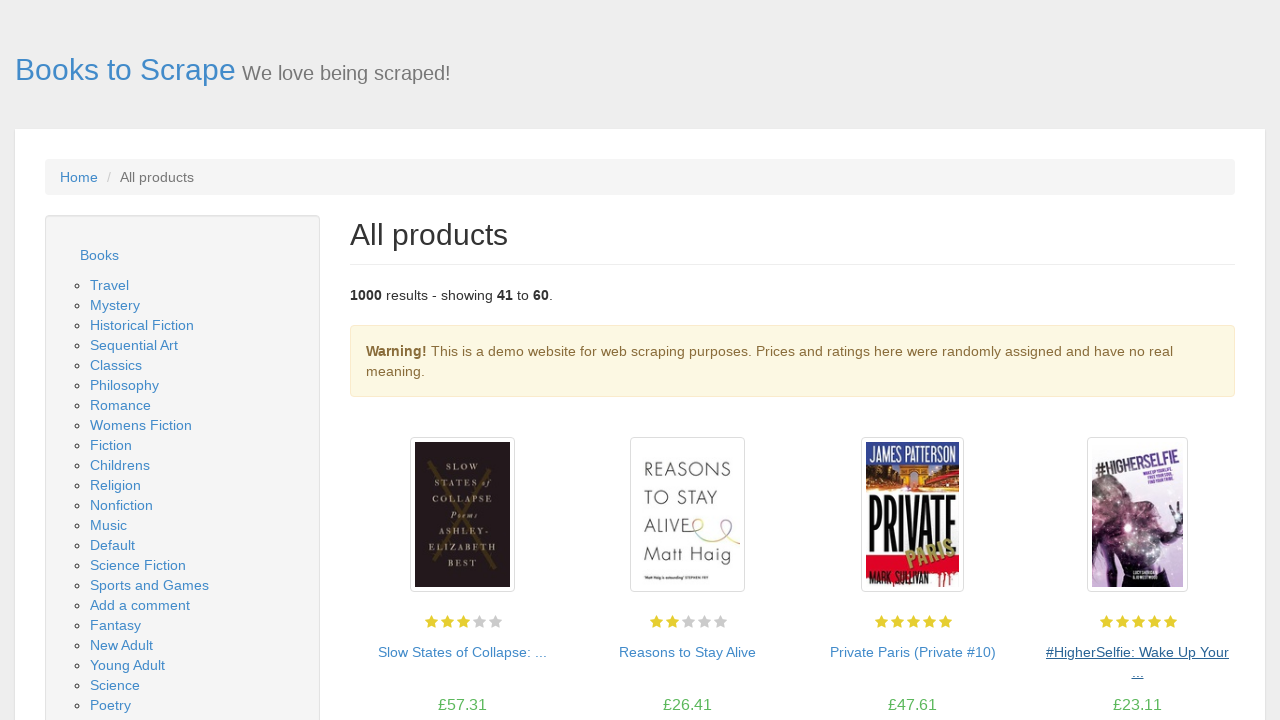

Checked for next page button (page 3)
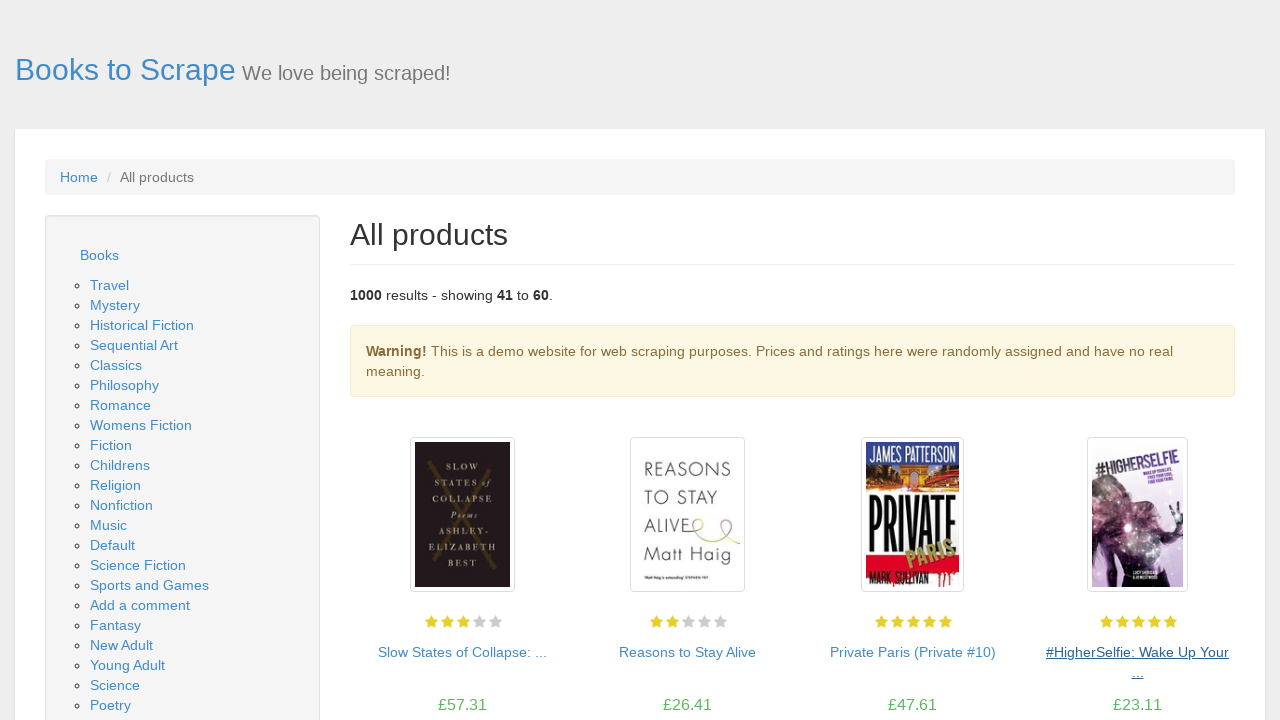

Clicked next page button to navigate to page 4 at (1206, 654) on .next a
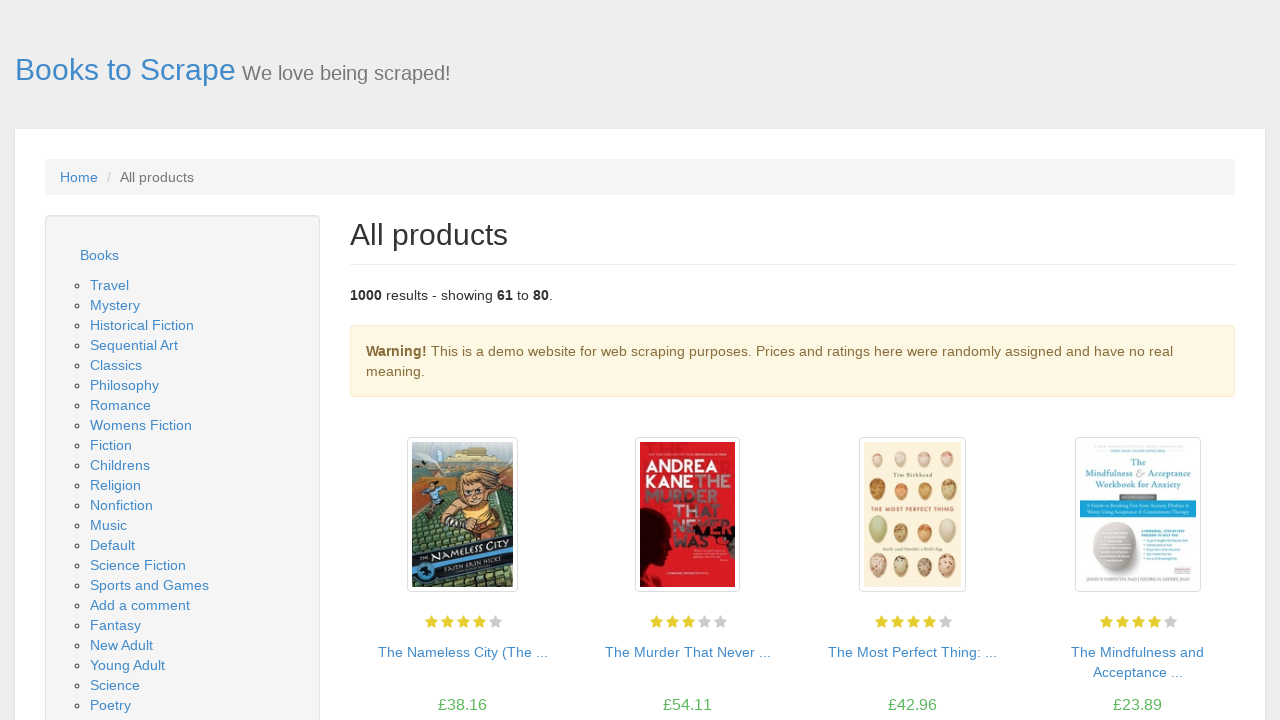

Waited for products to load on page 4
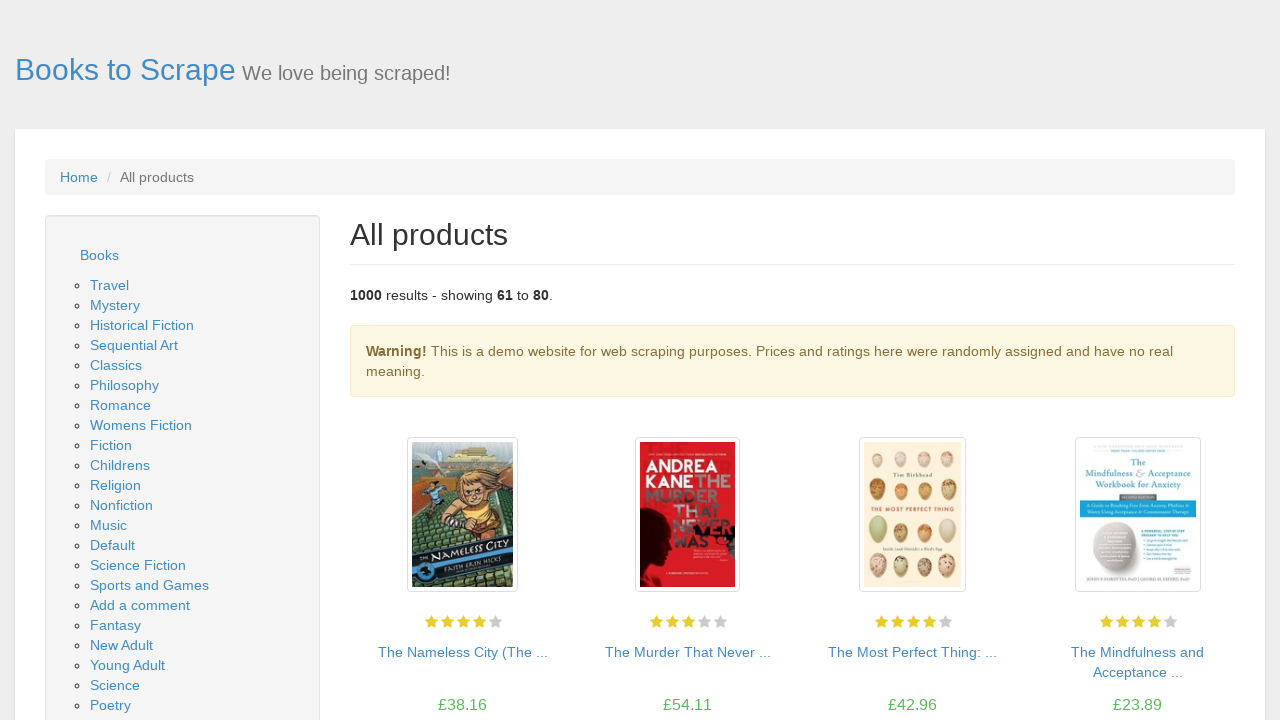

Retrieved products from page 4
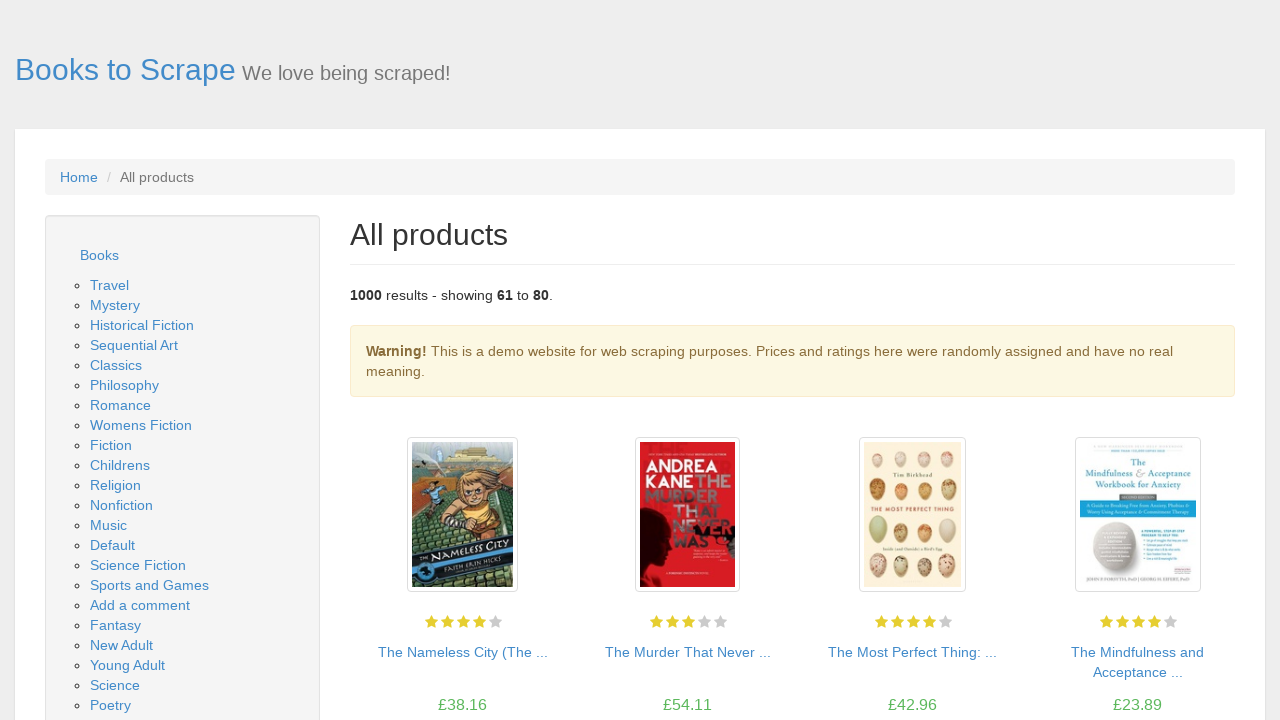

Verified products exist on page 4
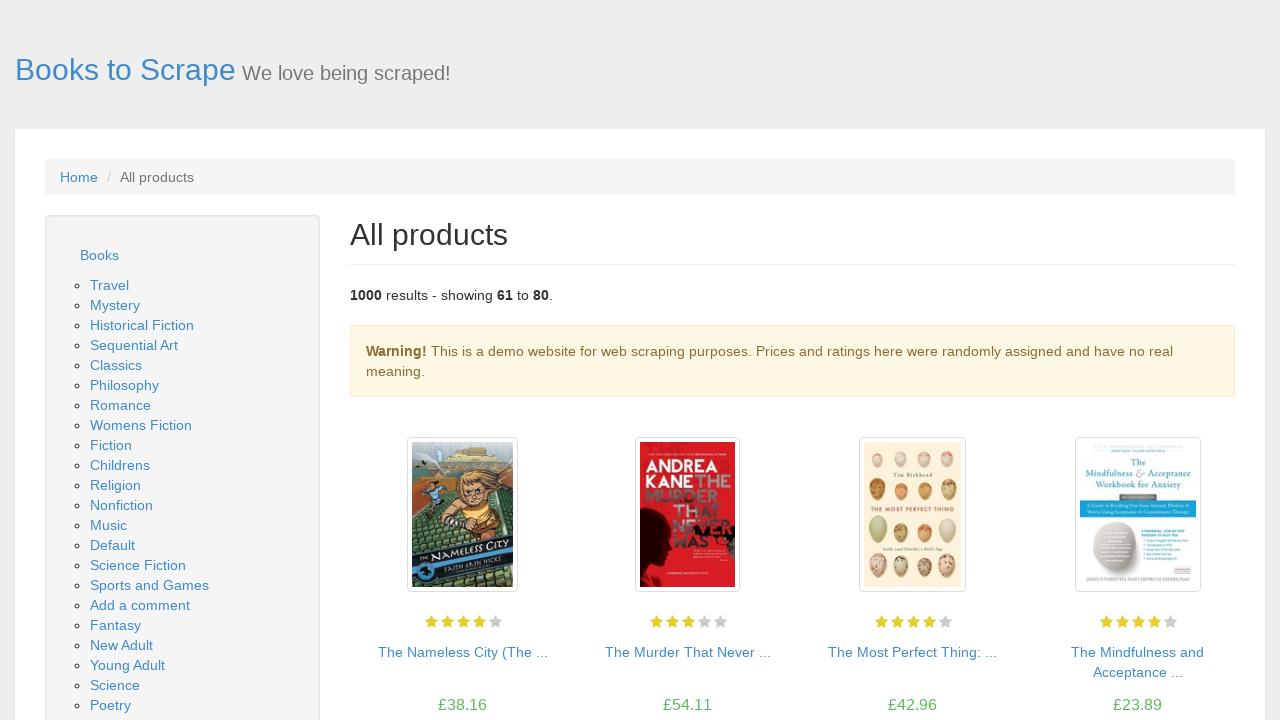

Checked for next page button (page 4)
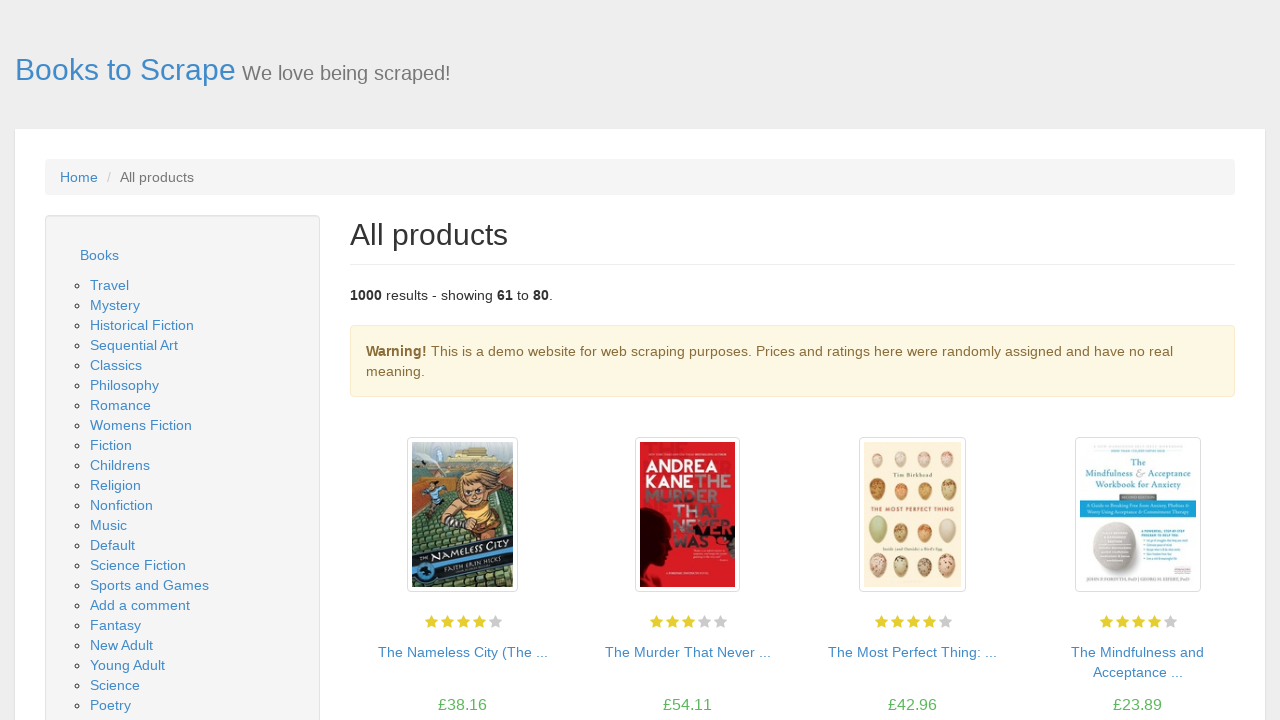

Clicked next page button to navigate to page 5 at (1206, 654) on .next a
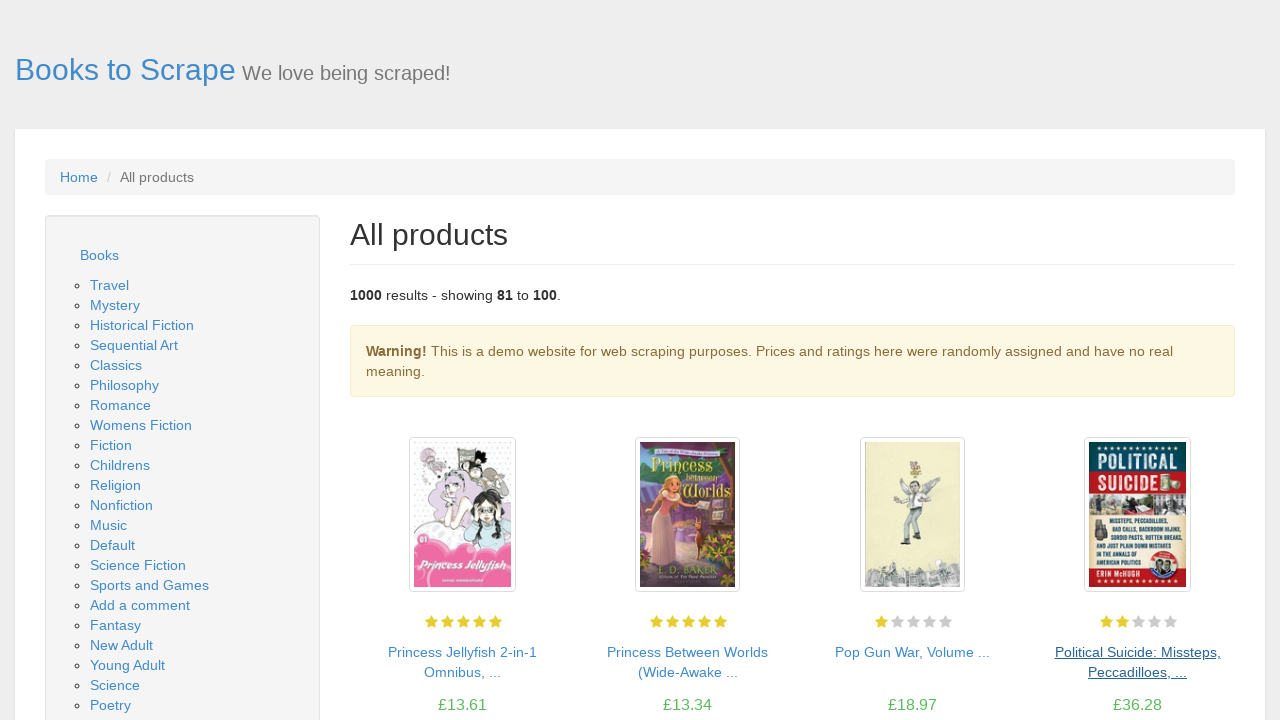

Waited for products to load on page 5
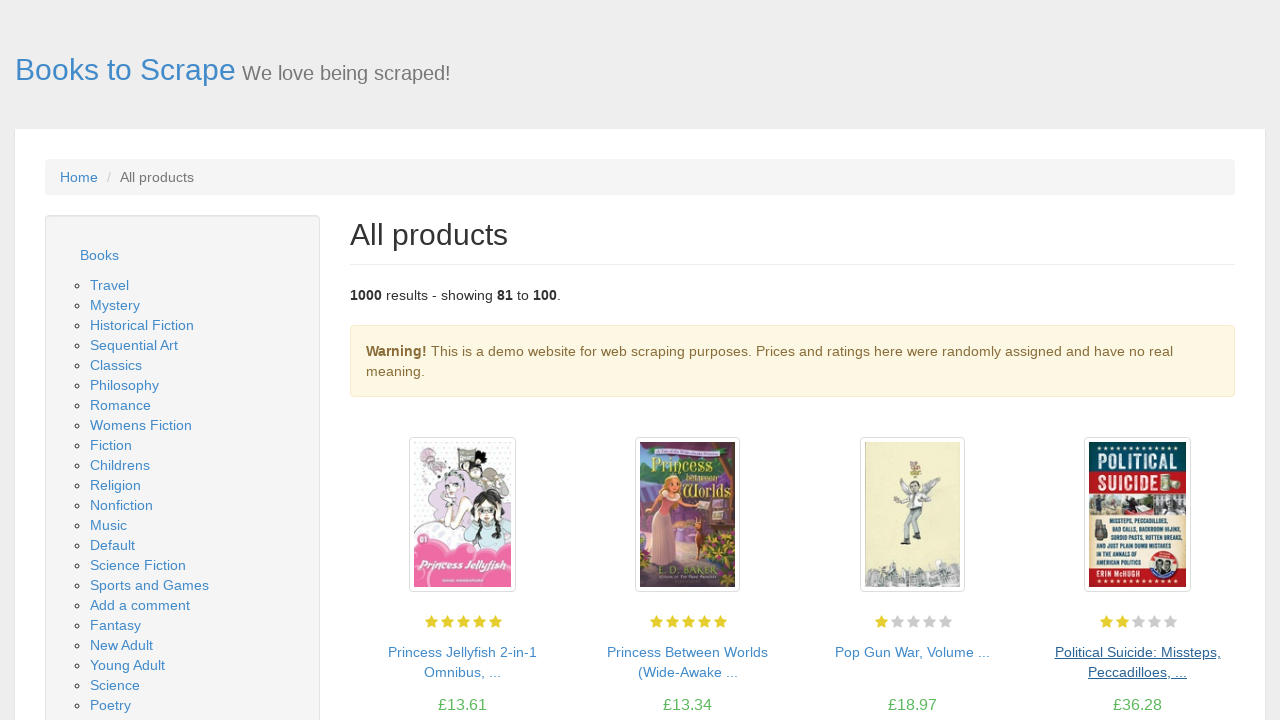

Retrieved products from page 5
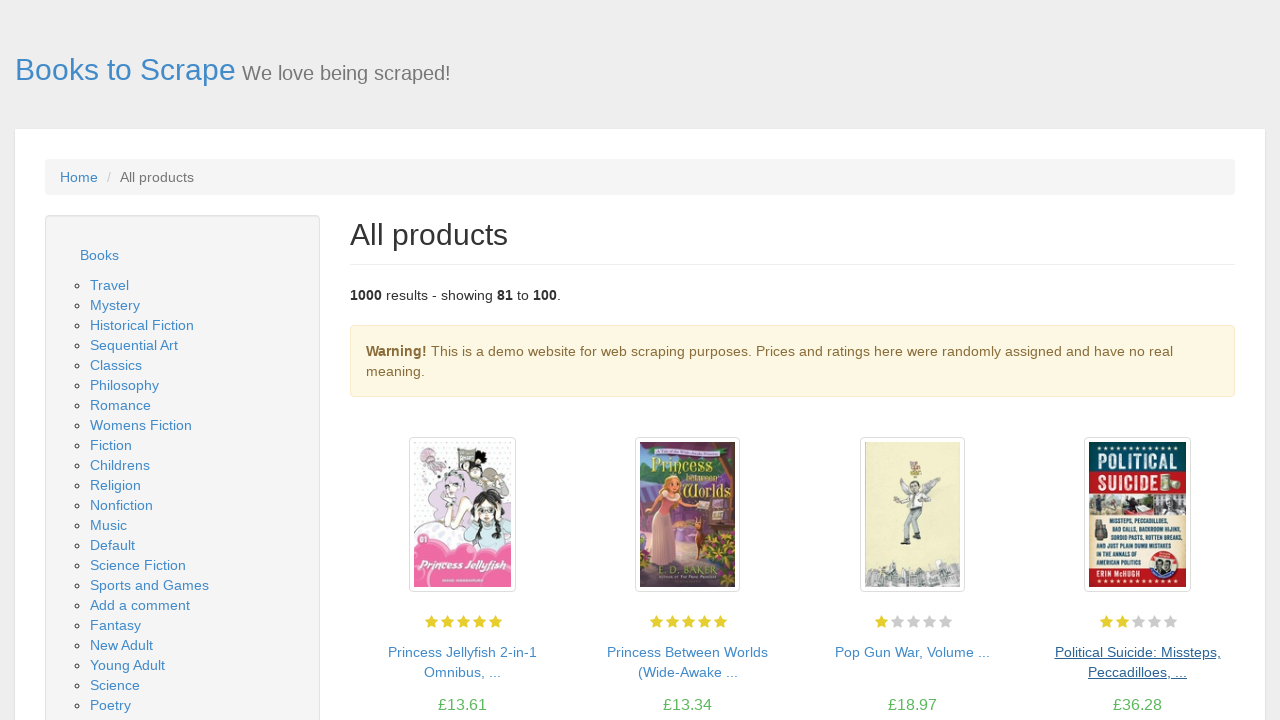

Verified products exist on page 5
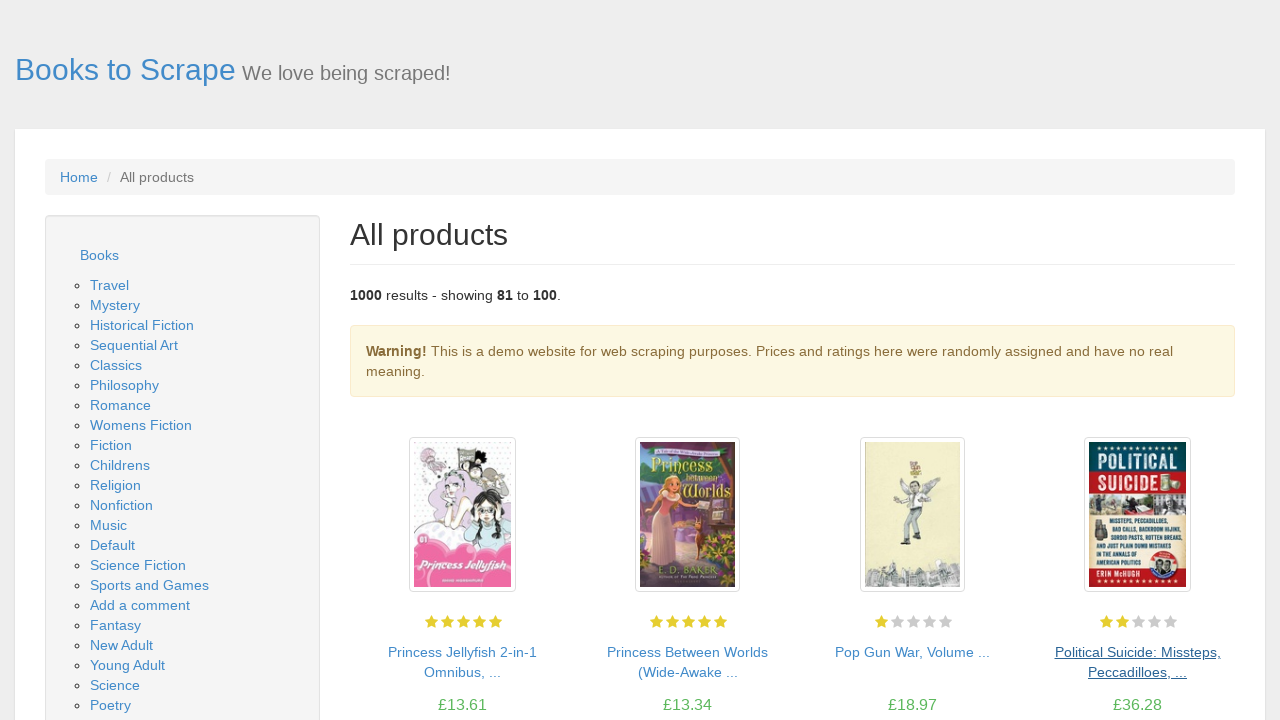

Checked for next page button (page 5)
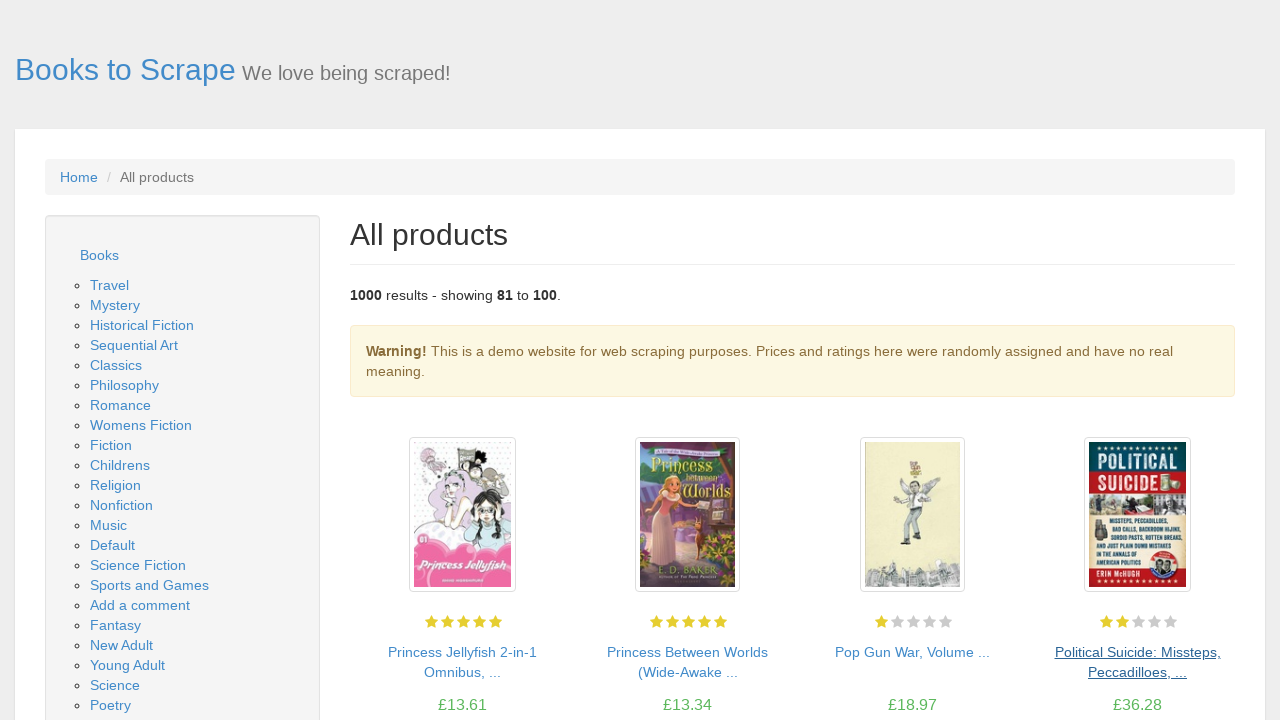

Clicked next page button to navigate to page 6 at (1206, 654) on .next a
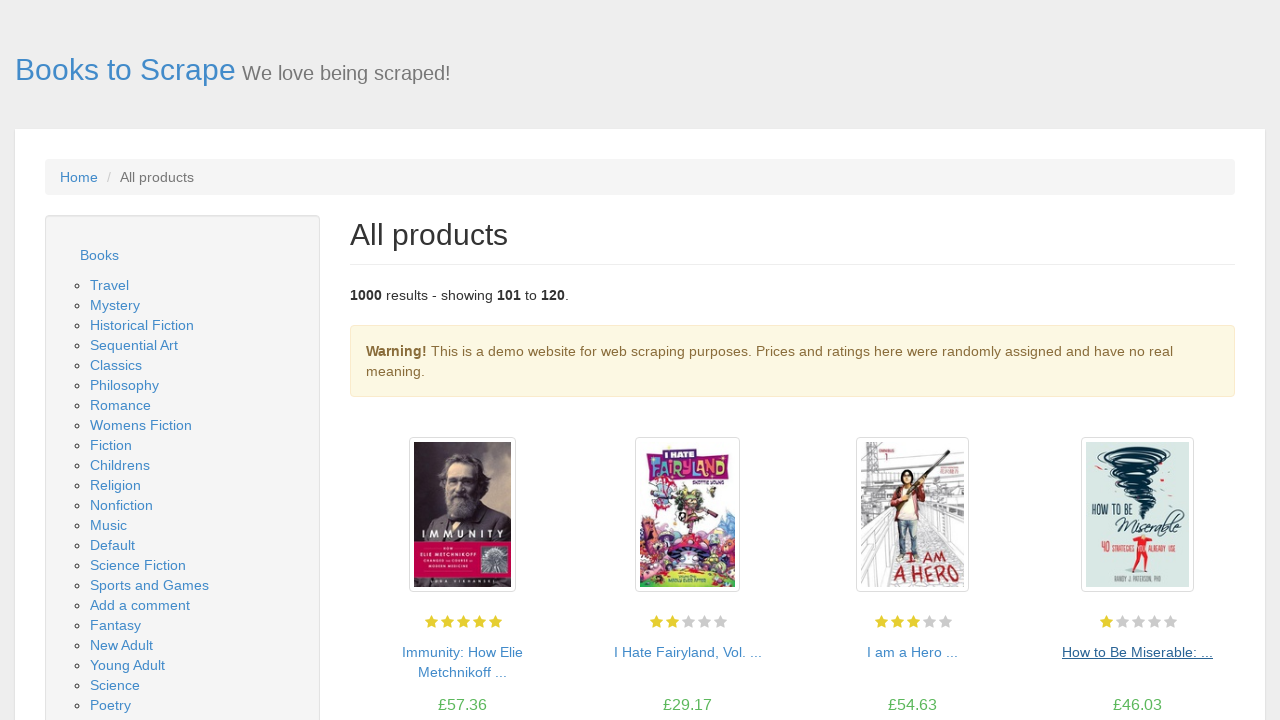

Waited for products to load on page 6
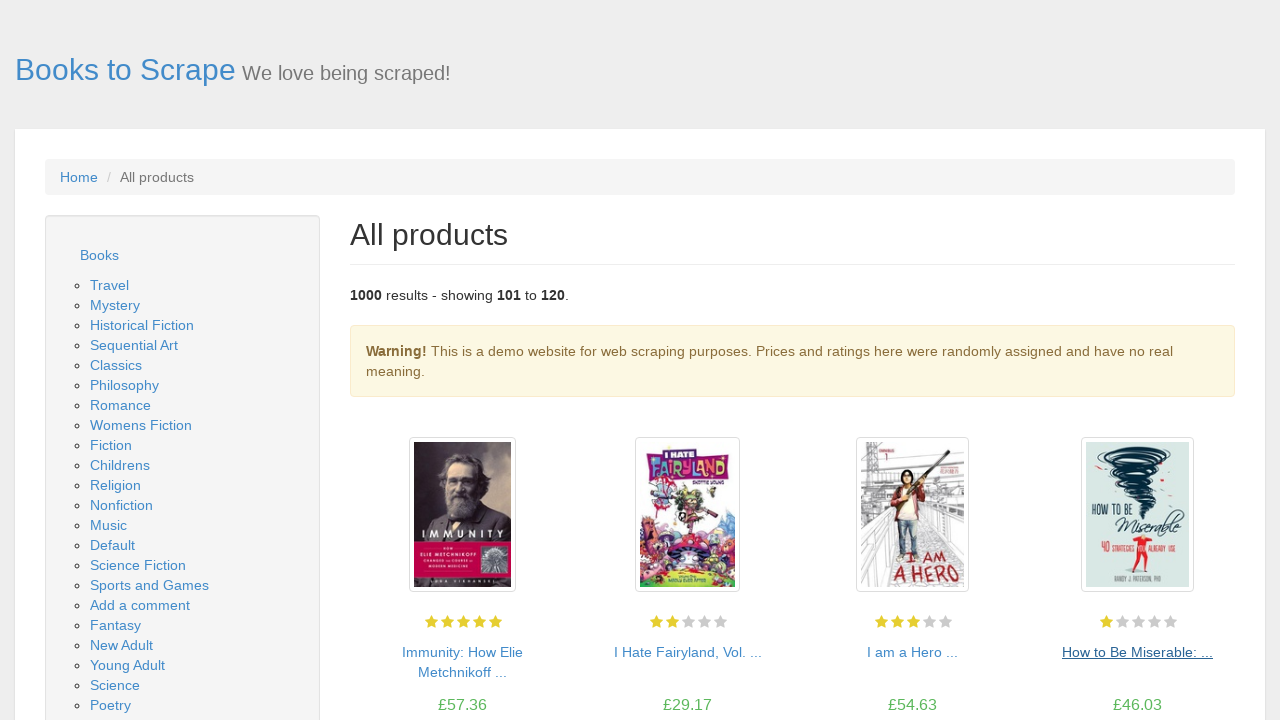

Retrieved products from page 6
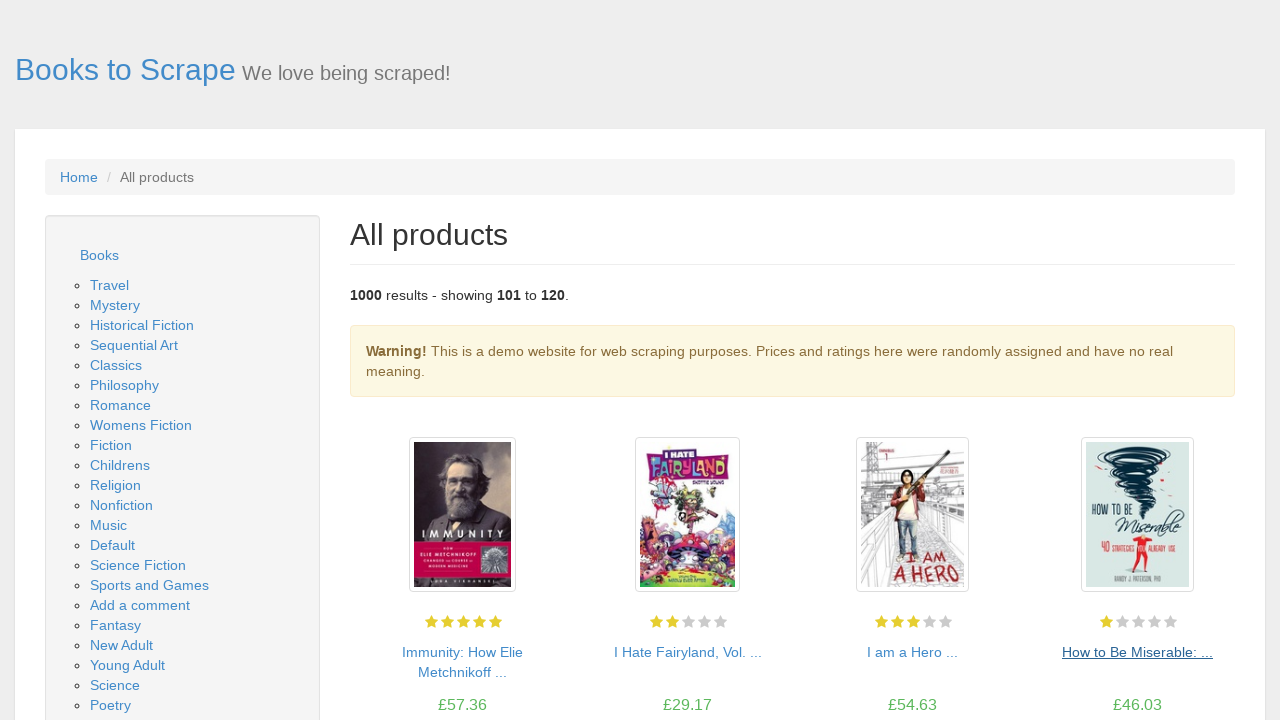

Verified products exist on page 6
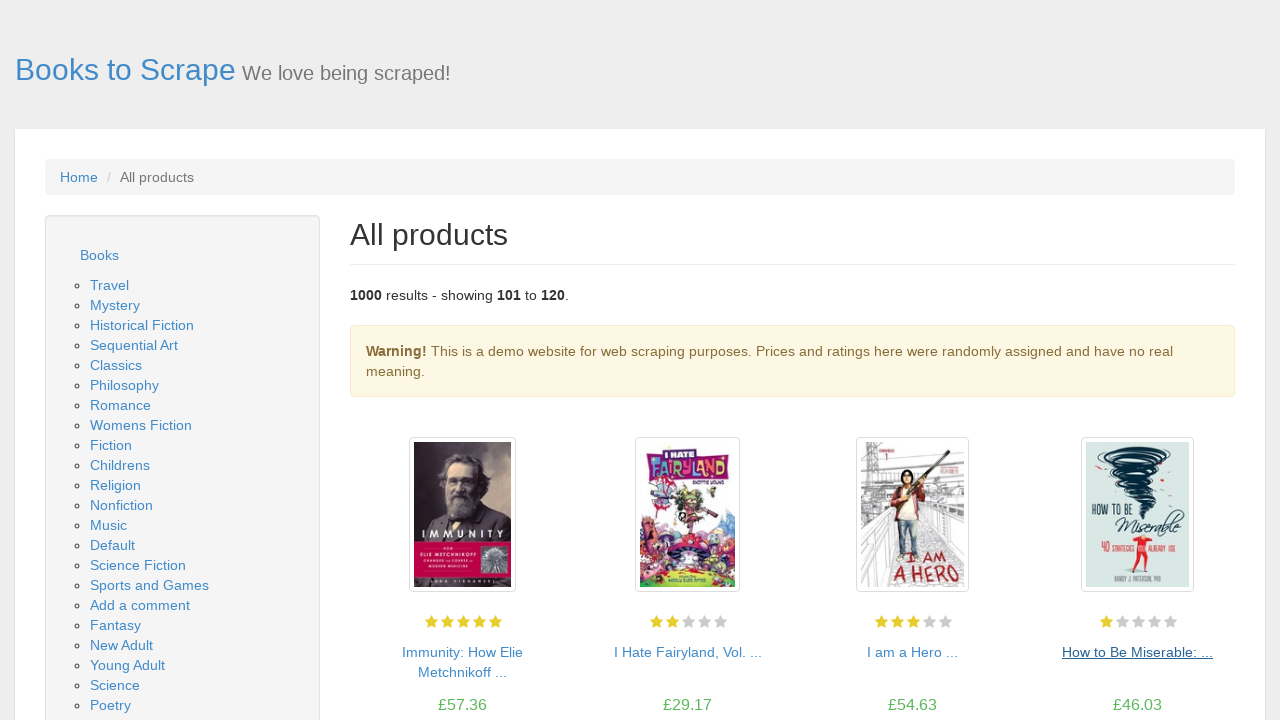

Verified pagination test passed - navigated through 5 pages
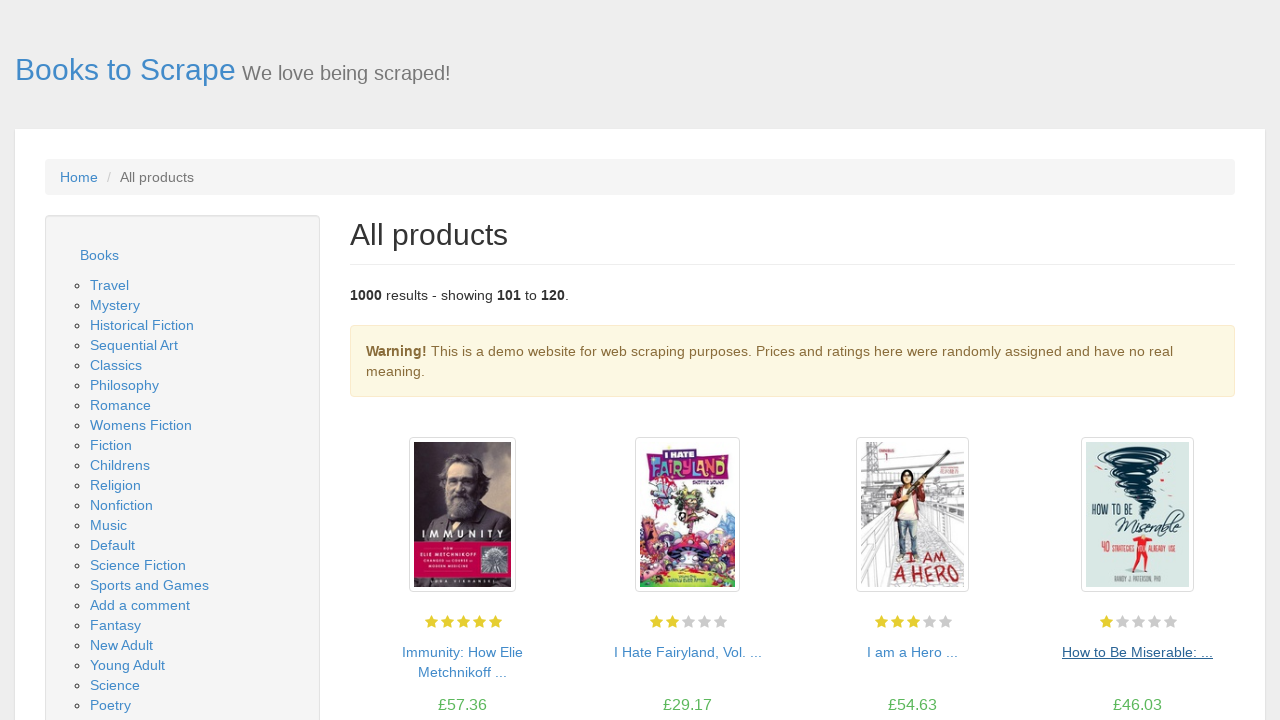

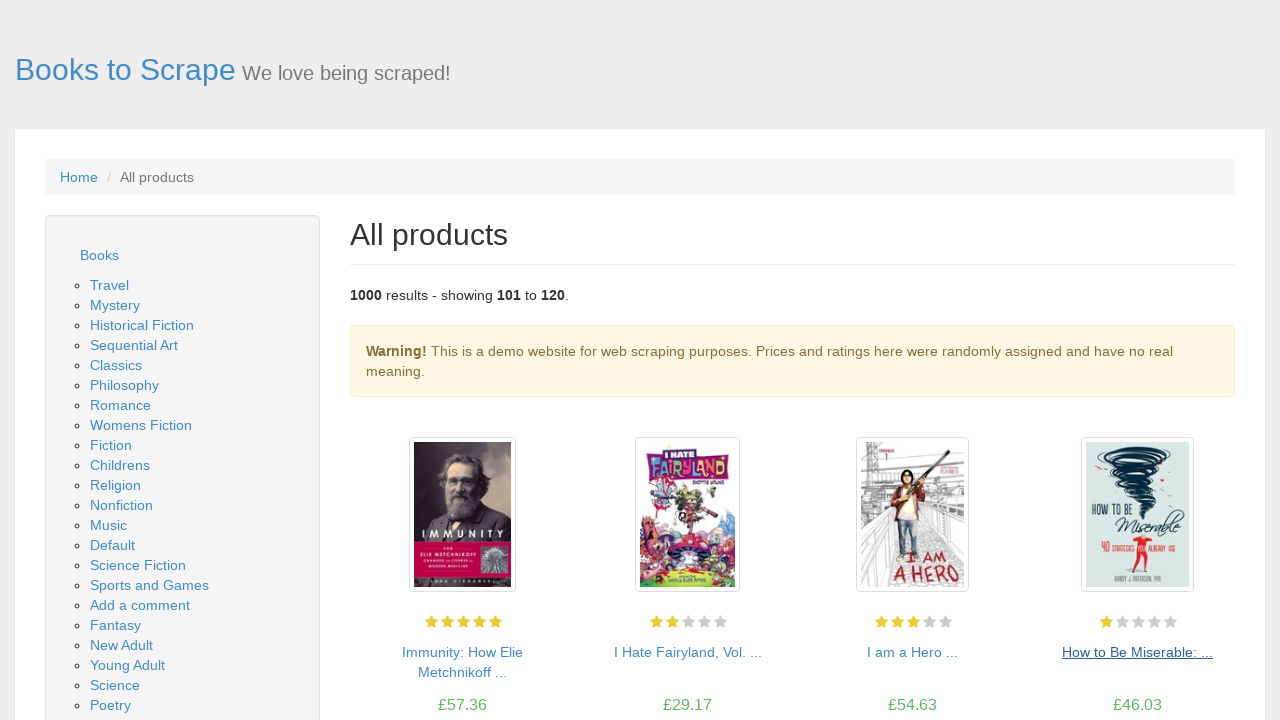